Tests registration form submission by filling required fields (first name, last name, email) and verifying successful registration message

Starting URL: http://suninjuly.github.io/registration1.html

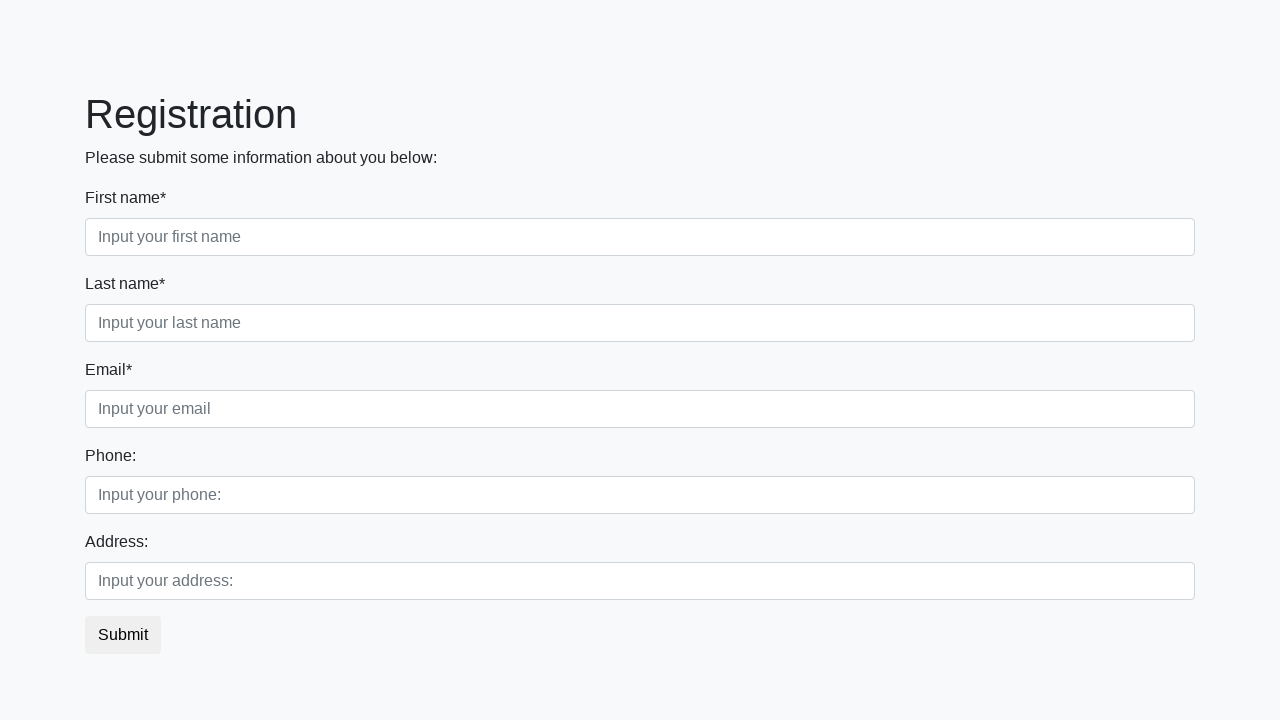

Filled first name field with 'John' on //input[@class='form-control first' and @required]
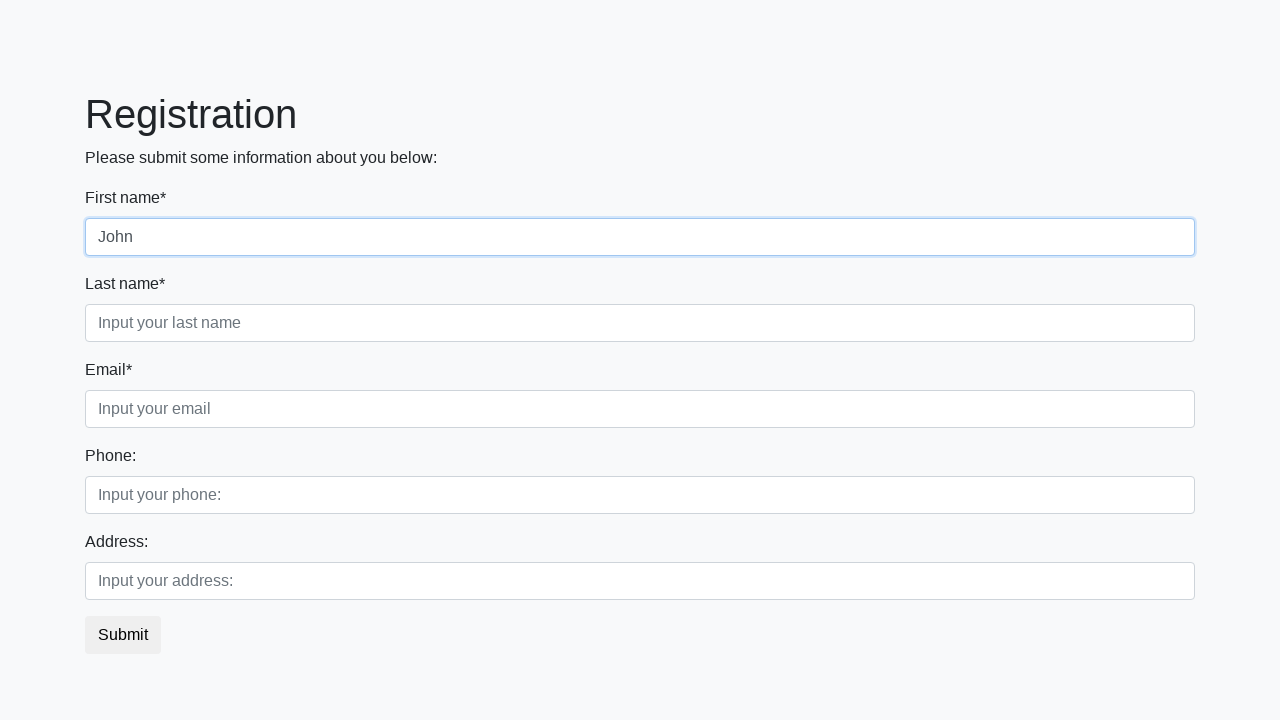

Filled last name field with 'Smith' on //input[@class='form-control second' and @required]
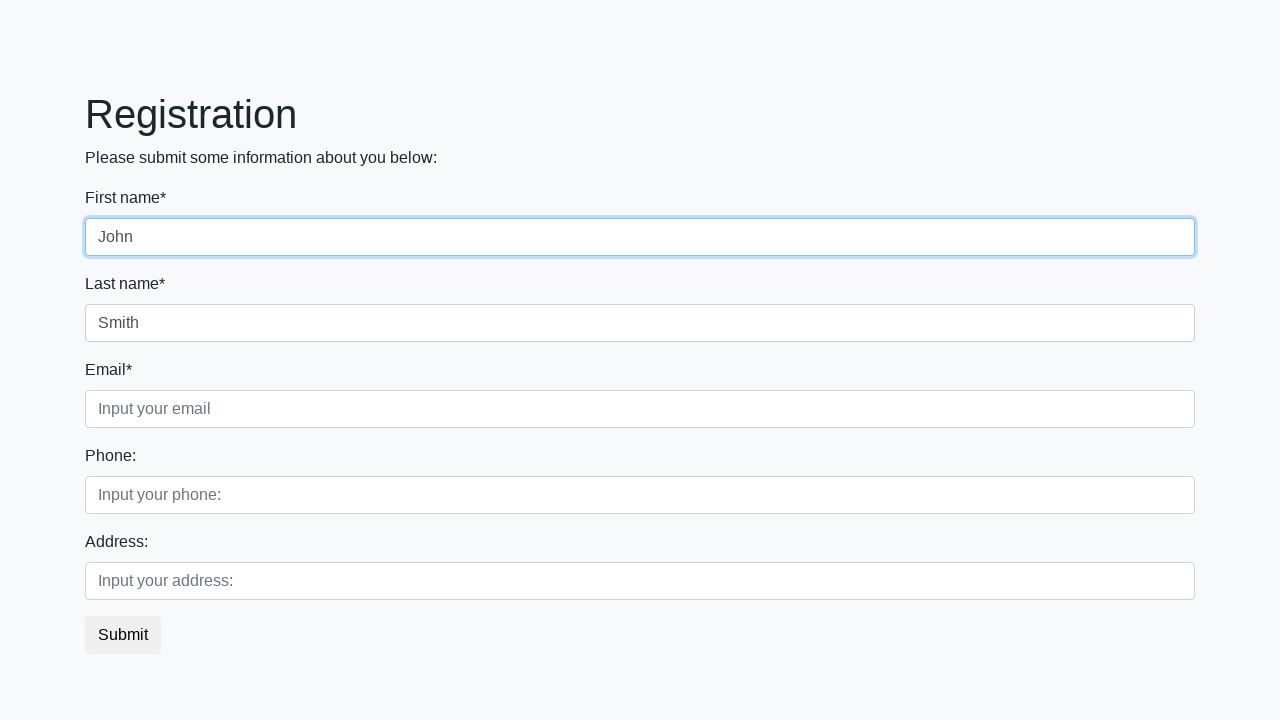

Filled email field with 'john.smith@example.com' on //input[@class='form-control third' and @required]
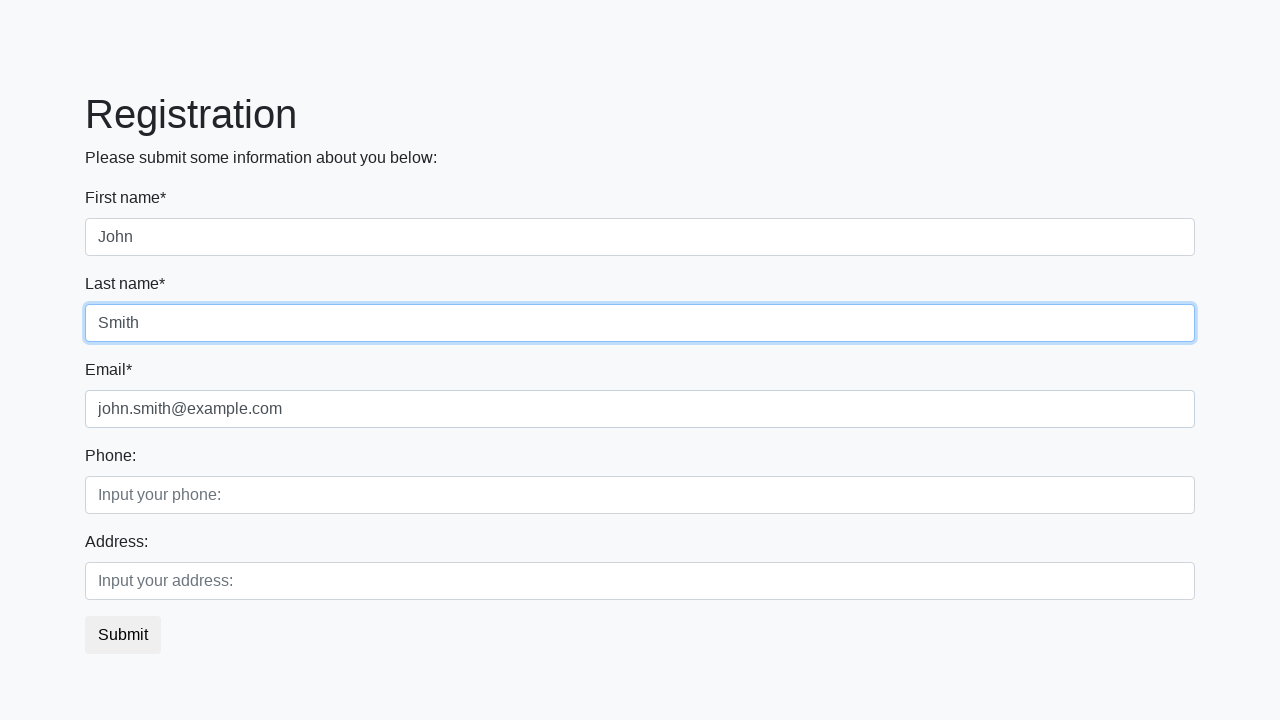

Clicked submit button to register at (123, 635) on button.btn
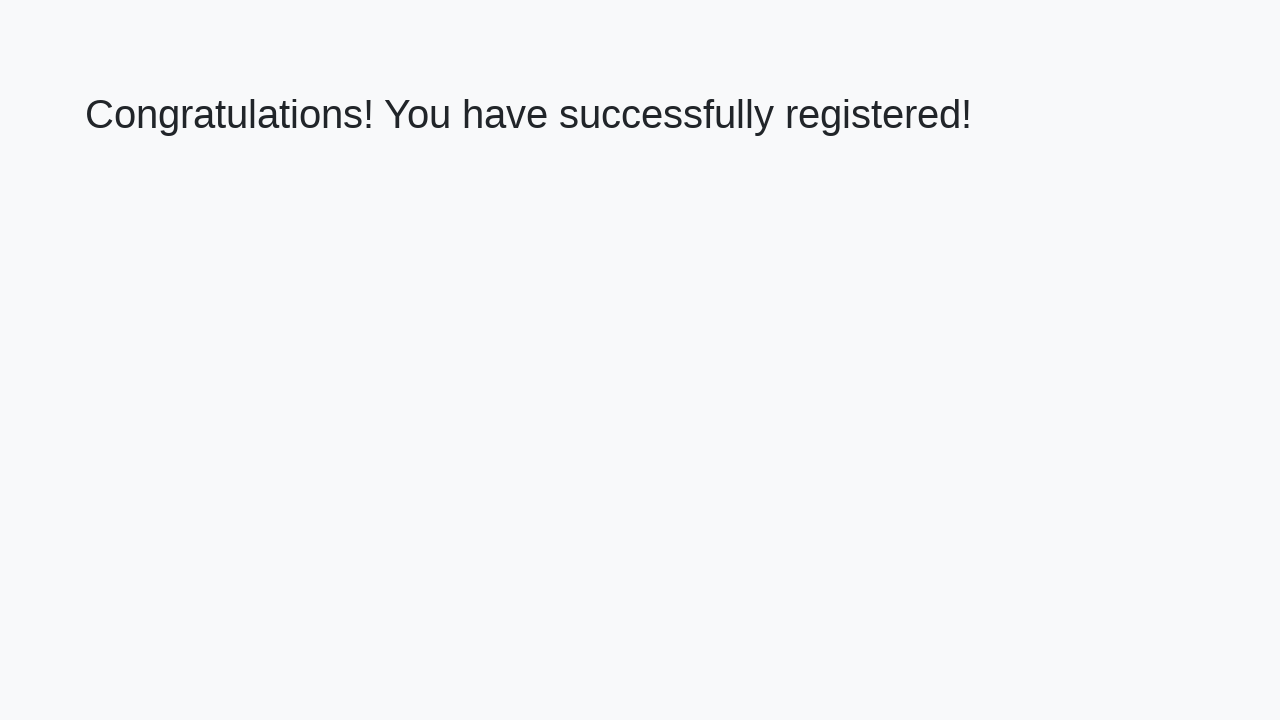

Success message loaded
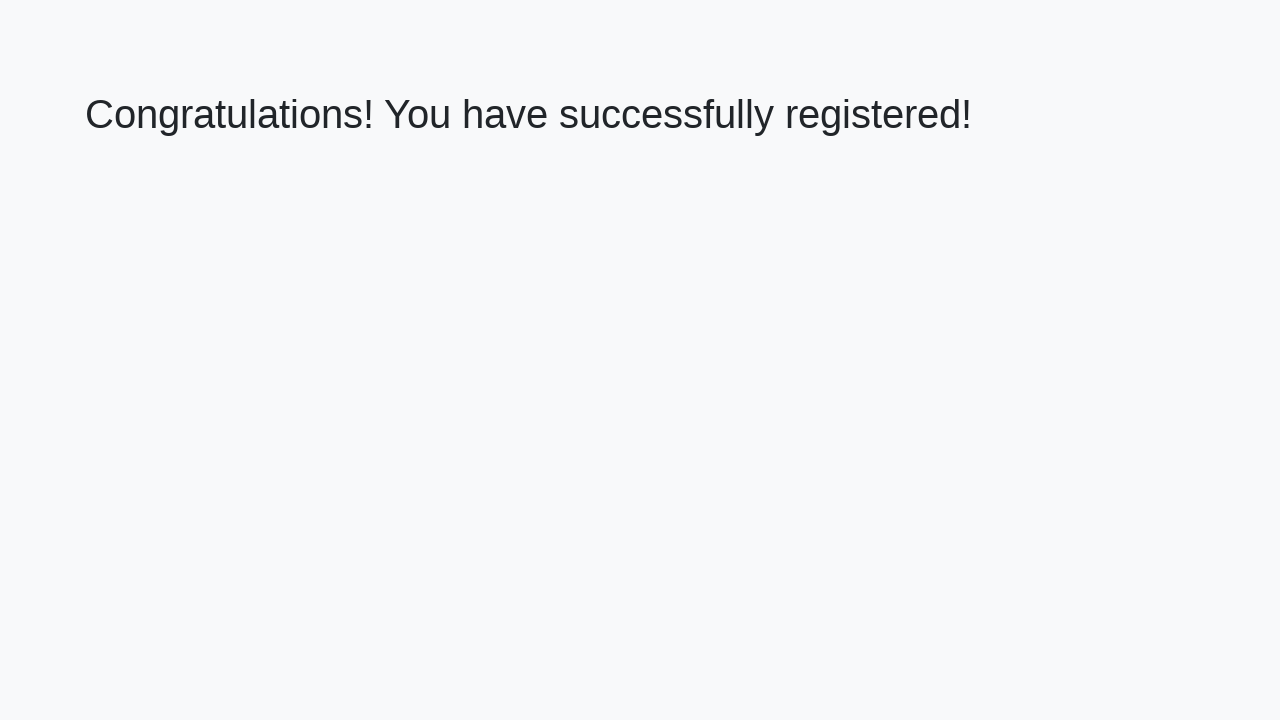

Retrieved success message text: 'Congratulations! You have successfully registered!'
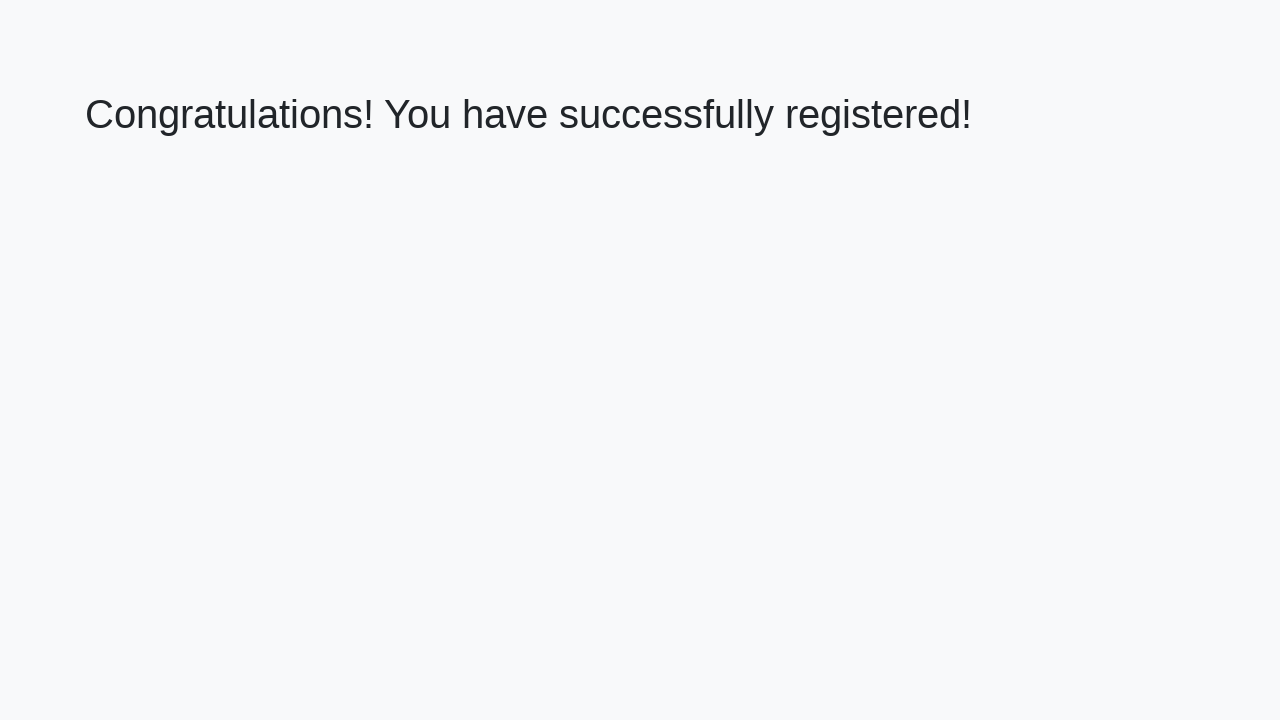

Verified registration success message matches expected text
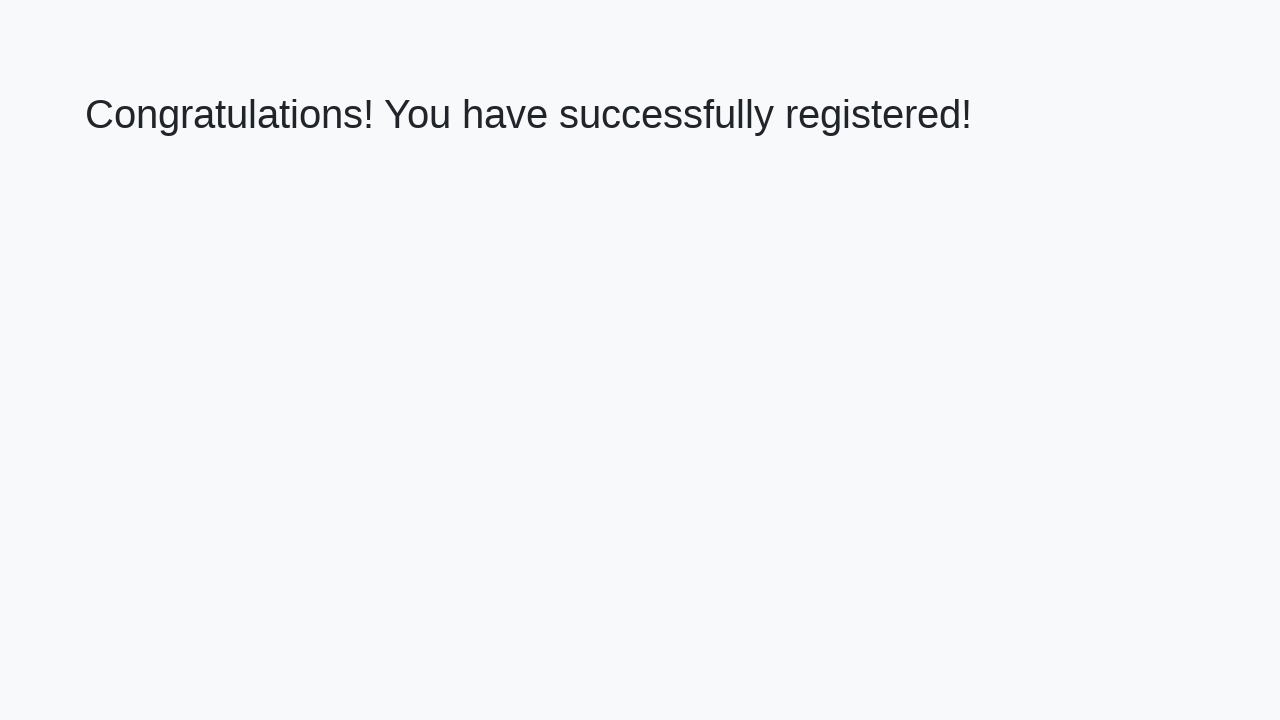

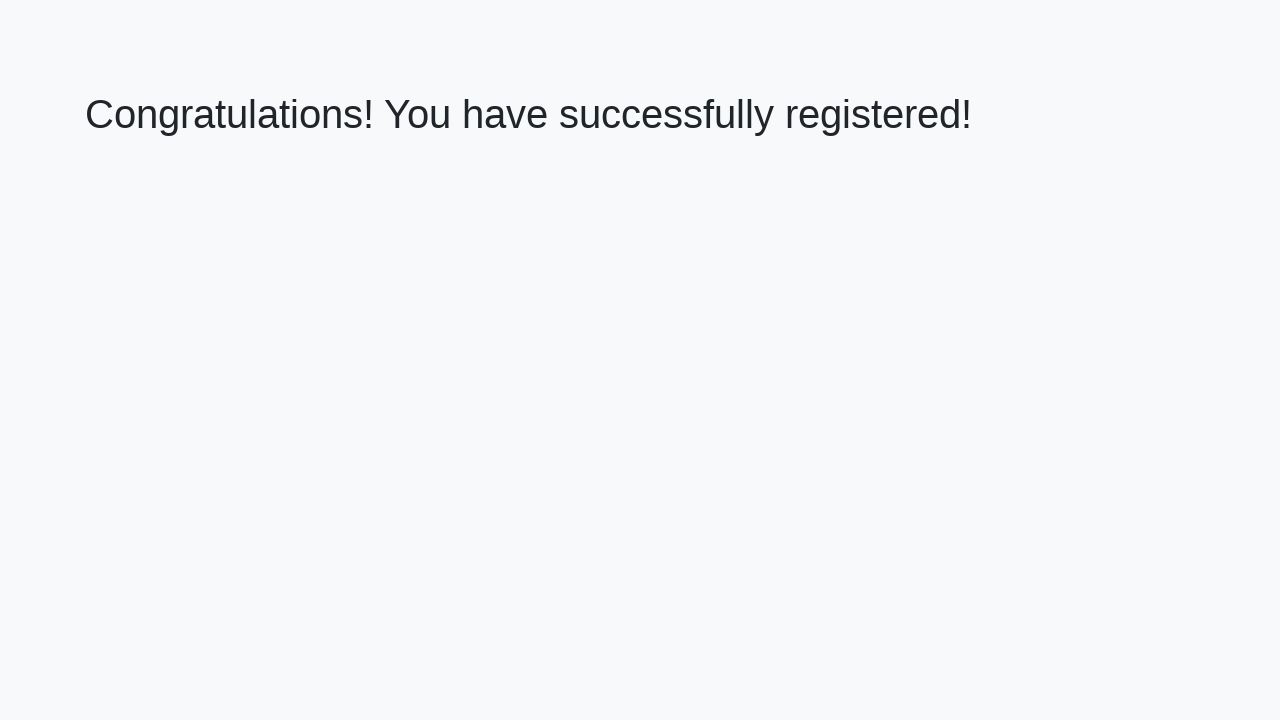